Tests alert and confirm dialog handling by entering text and accepting/dismissing dialogs

Starting URL: https://www.letskodeit.com/practice

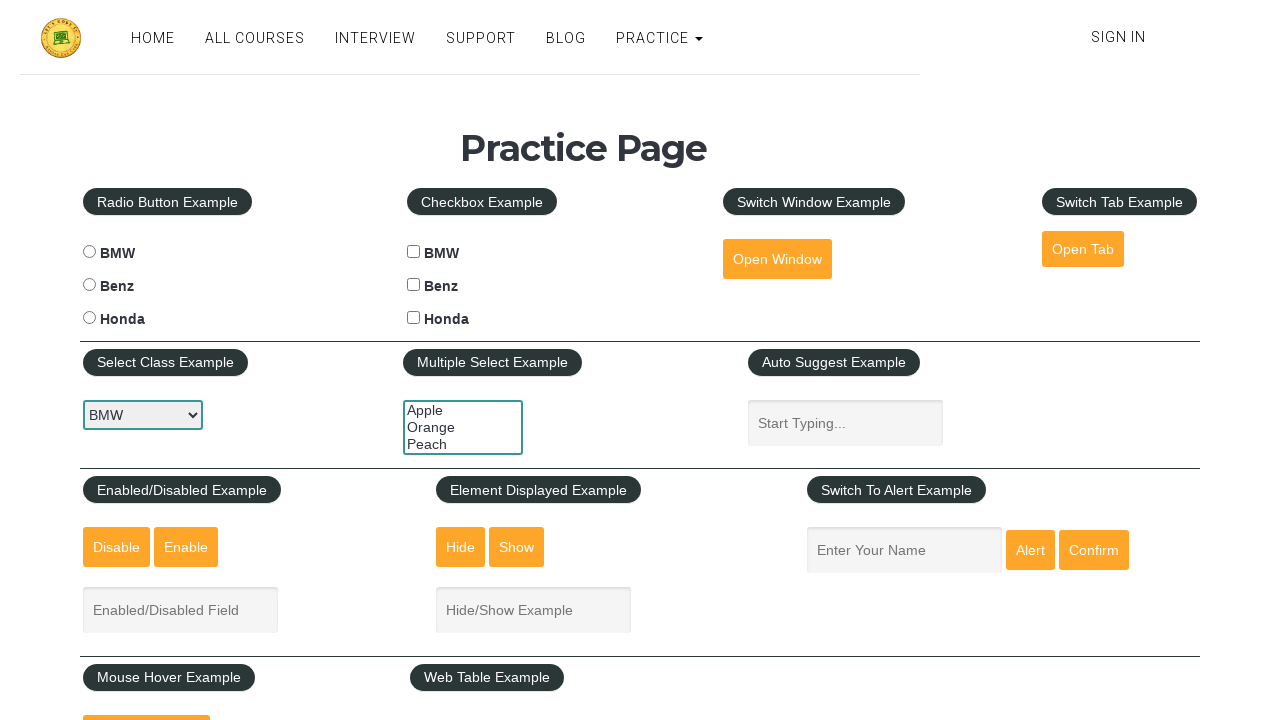

Scrolled down 400px to reach alert section
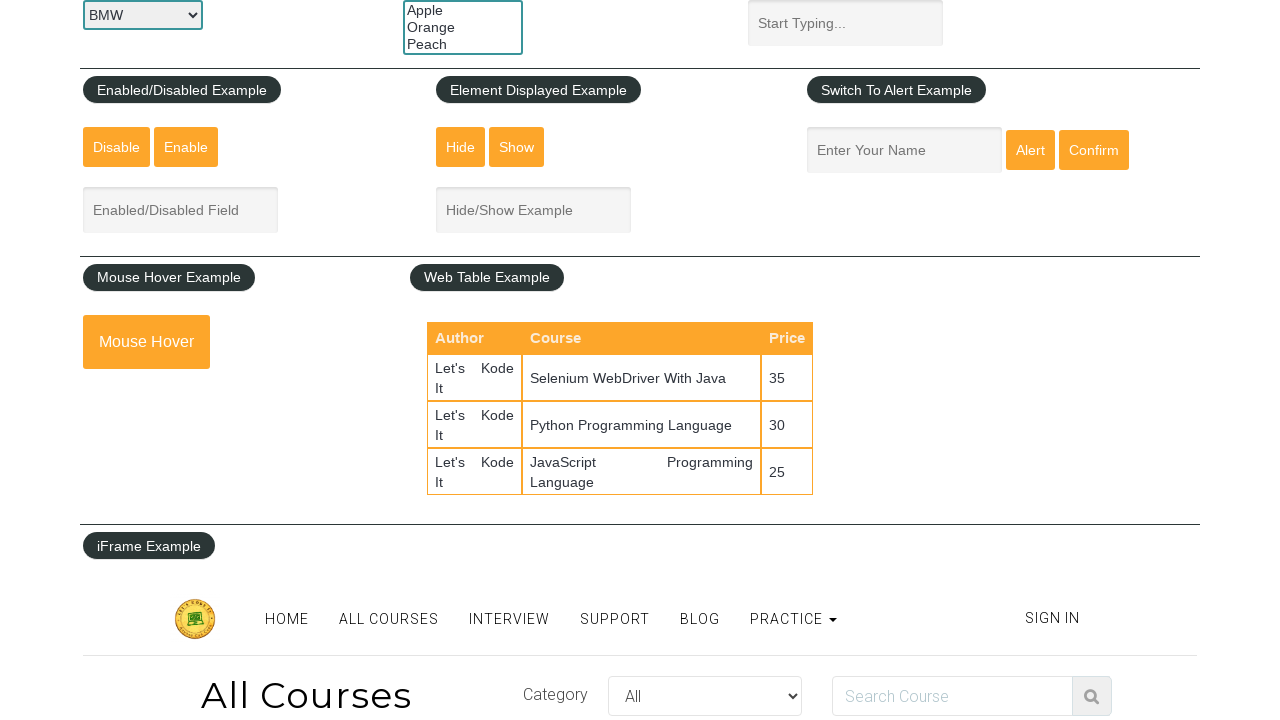

Filled name field with 'Mitul patel' for alert test on [placeholder='Enter Your Name']
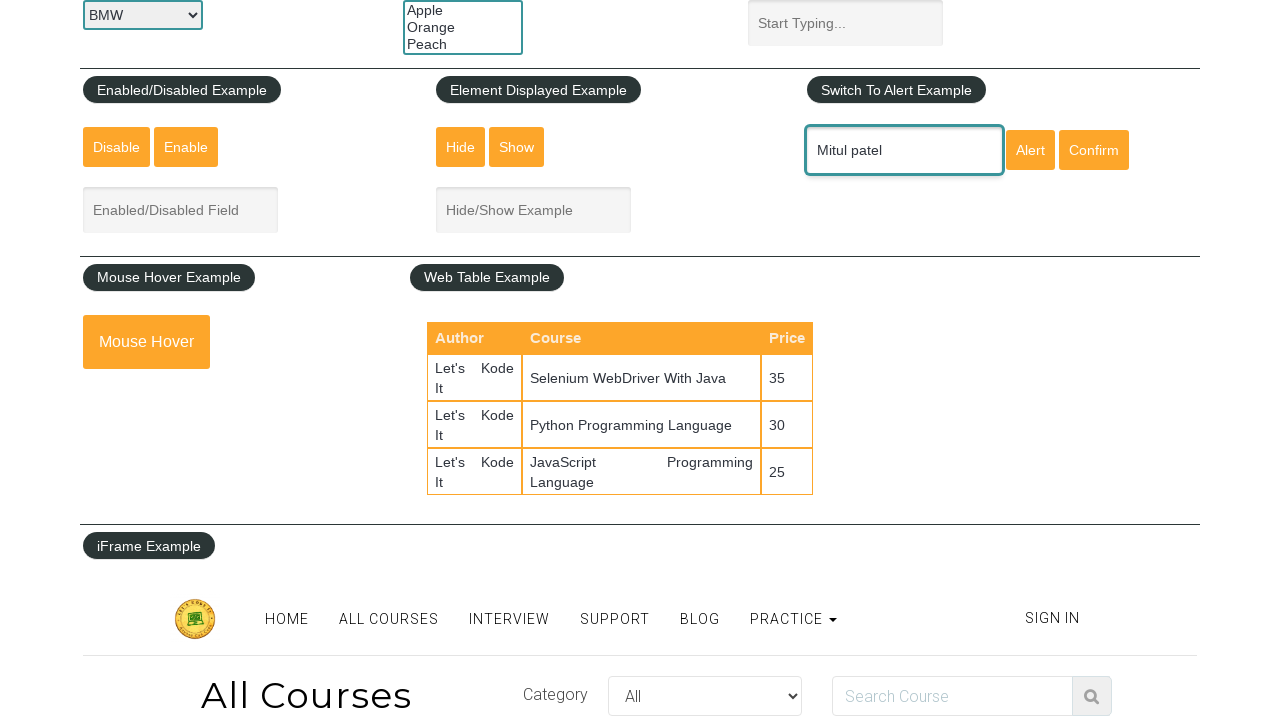

Set up dialog handler to accept alert dialogs
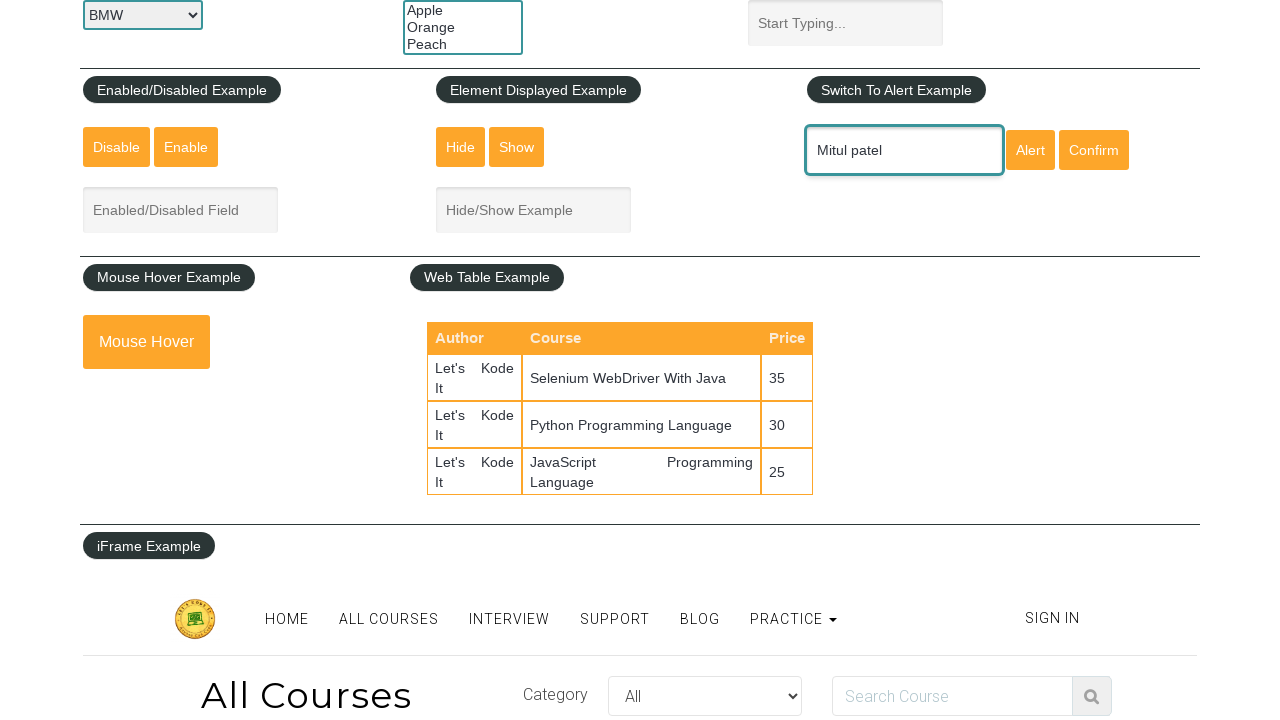

Clicked alert button and accepted the dialog at (1030, 150) on #alertbtn
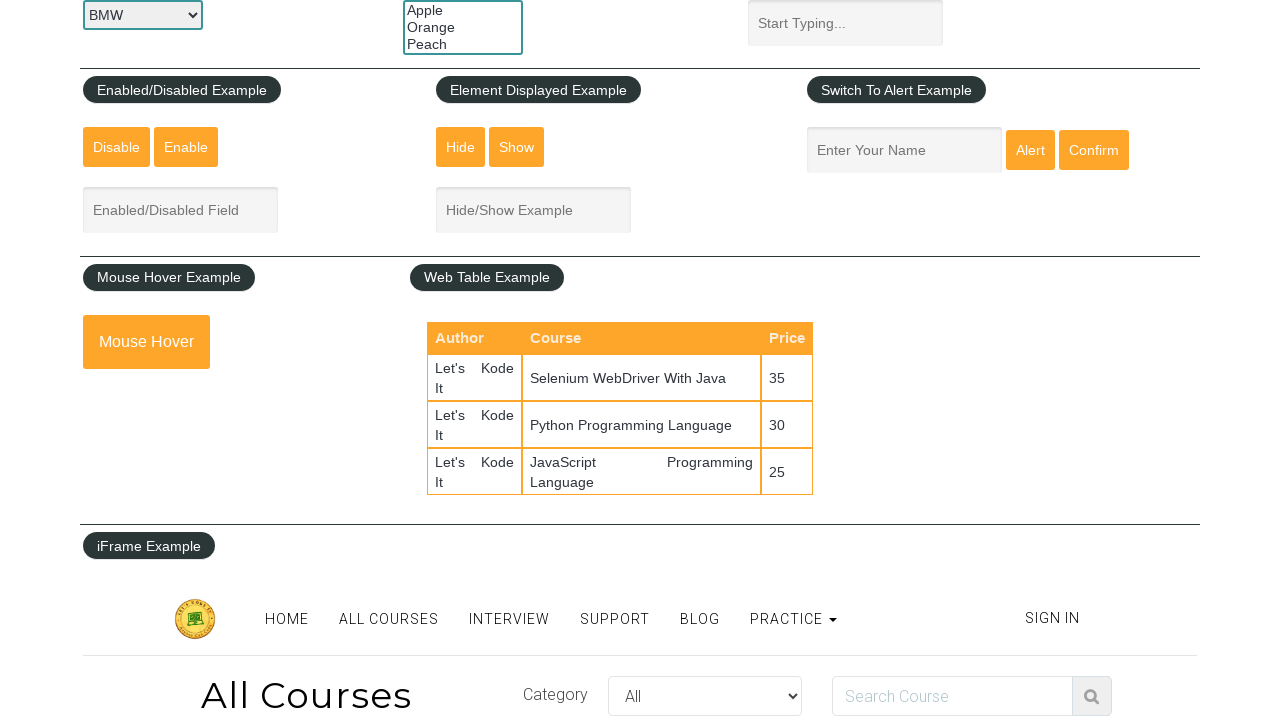

Filled name field with 'I need more practice' for confirm test on [name='enter-name']
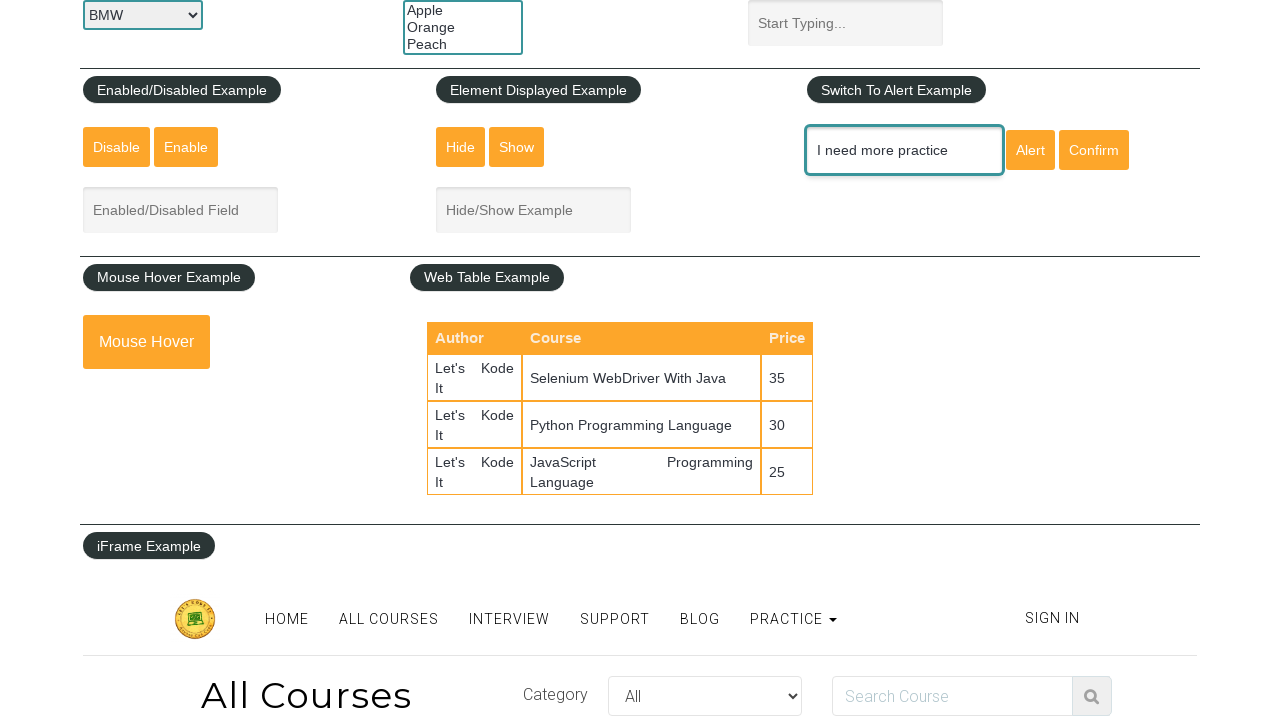

Set up dialog handler to dismiss confirm dialogs
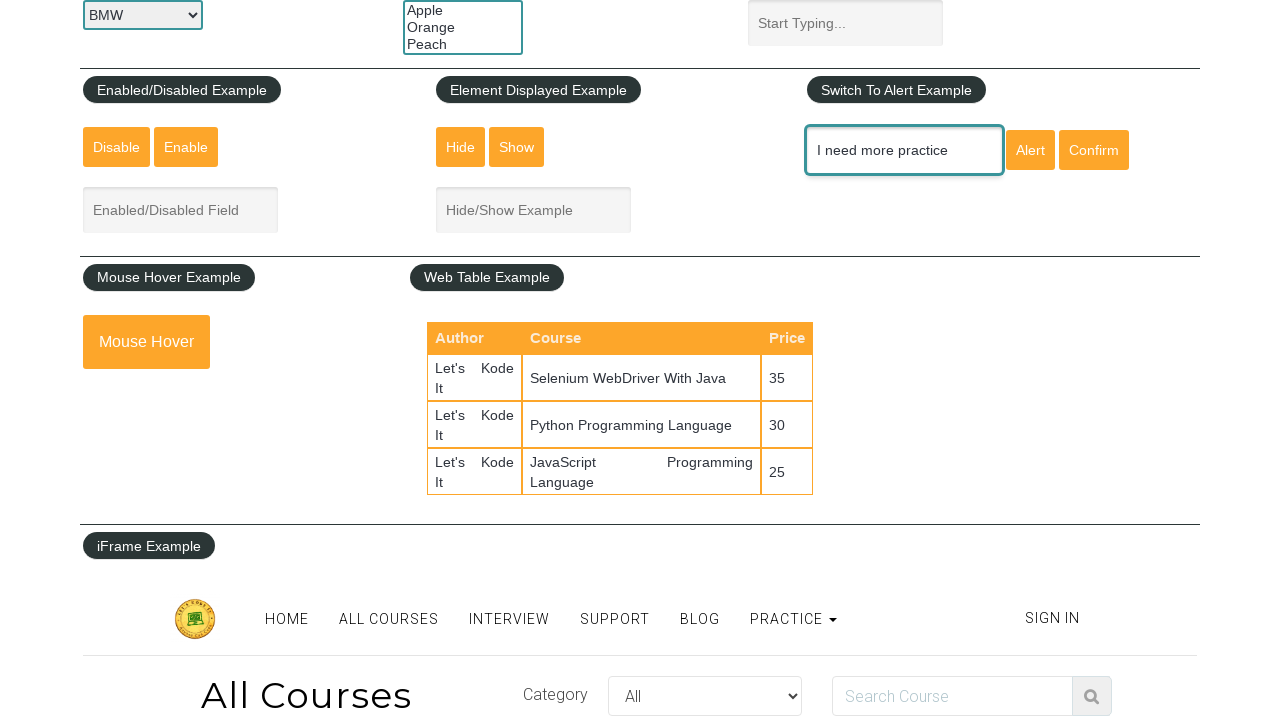

Clicked confirm button and dismissed the dialog at (1094, 150) on #confirmbtn
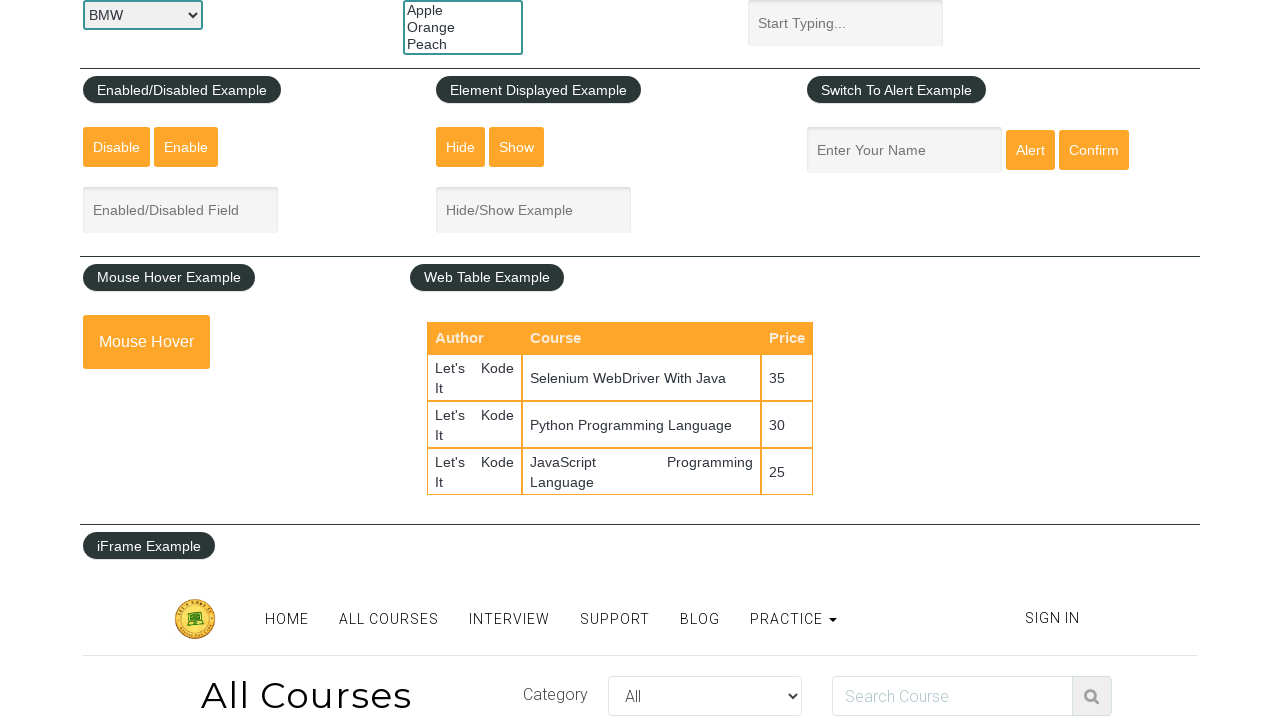

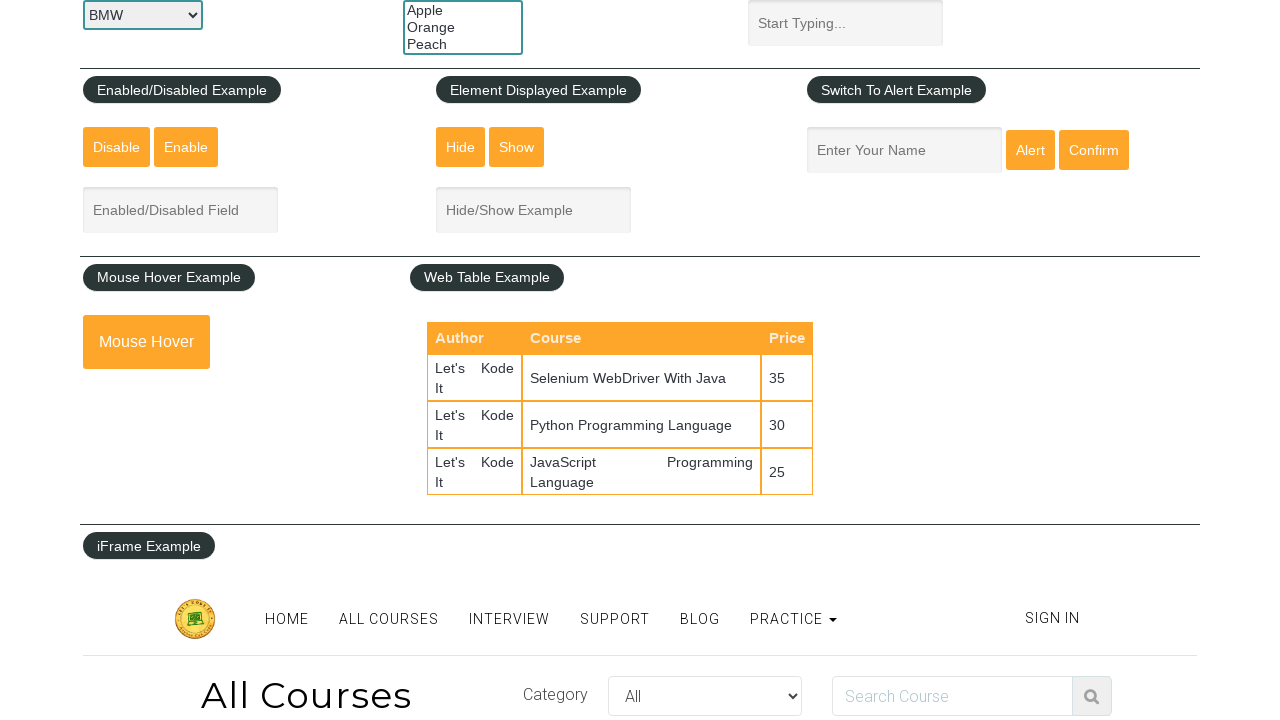